Tests navigation through multiple browser windows by clicking on TimeTable/Track menu, opening a new window, and switching between windows

Starting URL: https://www.apsrtconline.in/

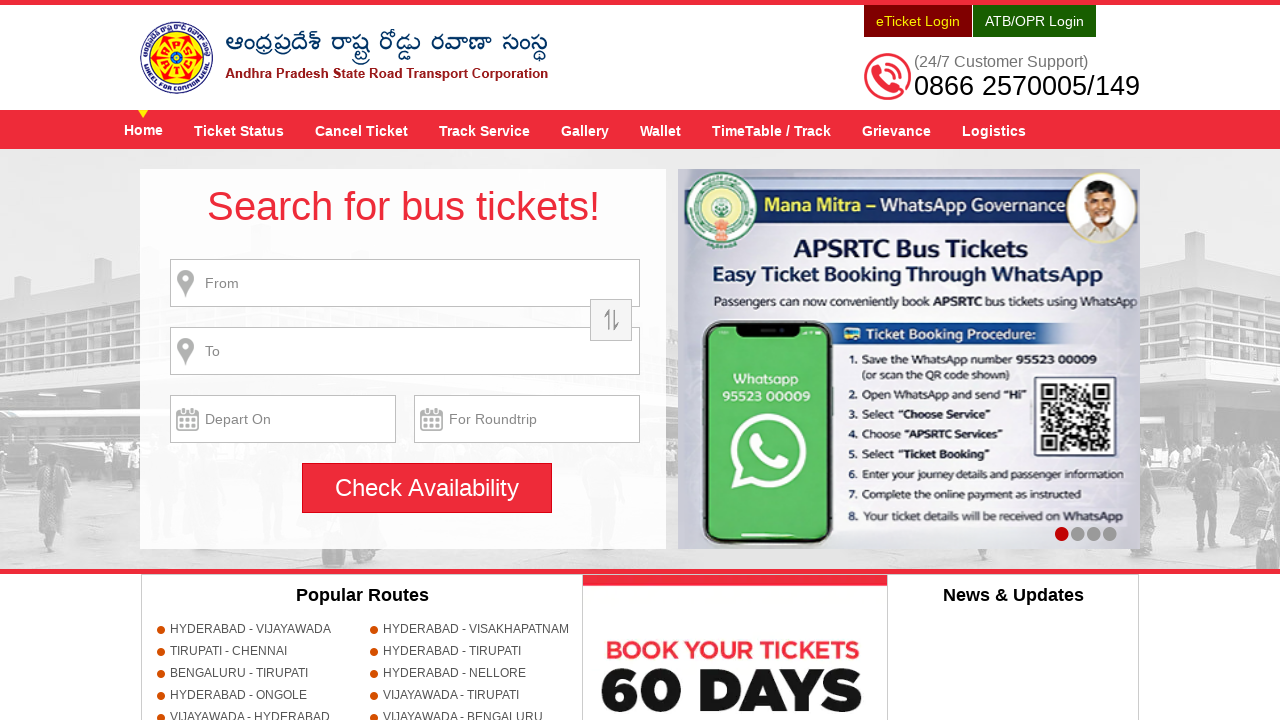

Clicked on TimeTable / Track menu at (772, 130) on a[title='TimeTable / Track']
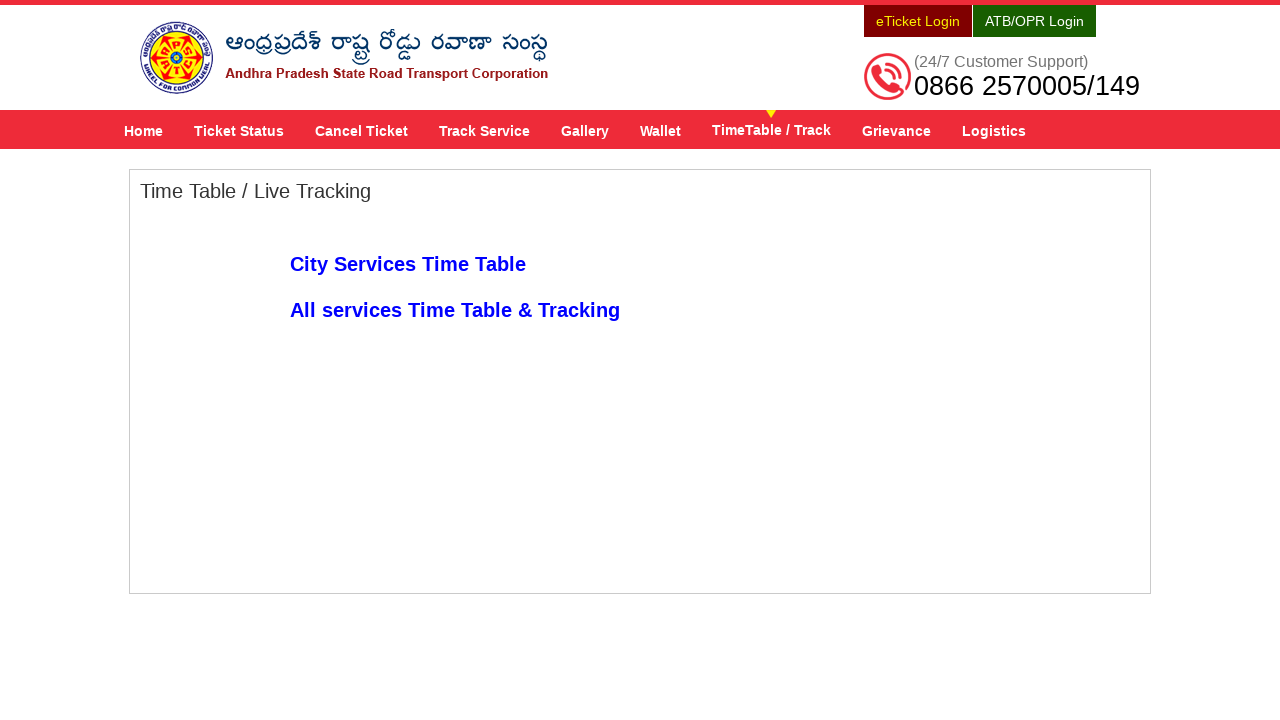

Clicked on 'All services Time Table & Tracking' link to open new window at (455, 310) on xpath=//a[text()='All services Time Table & Tracking']
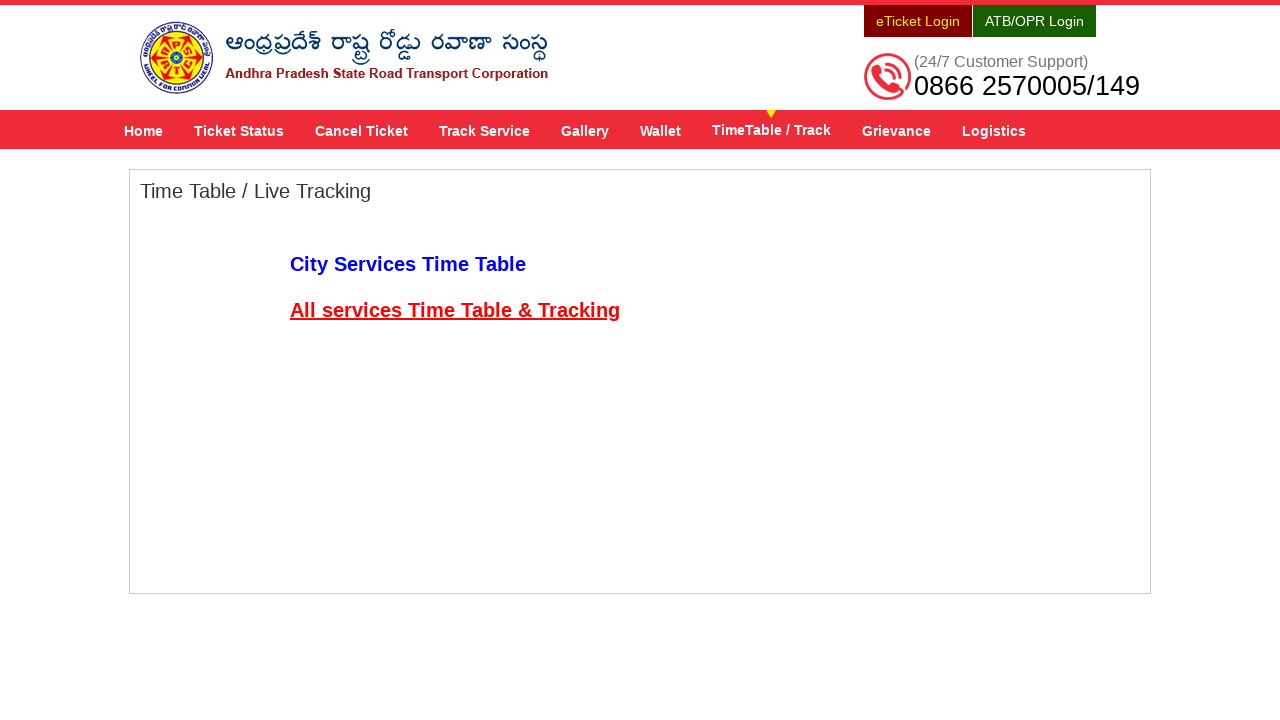

New window opened and page loaded
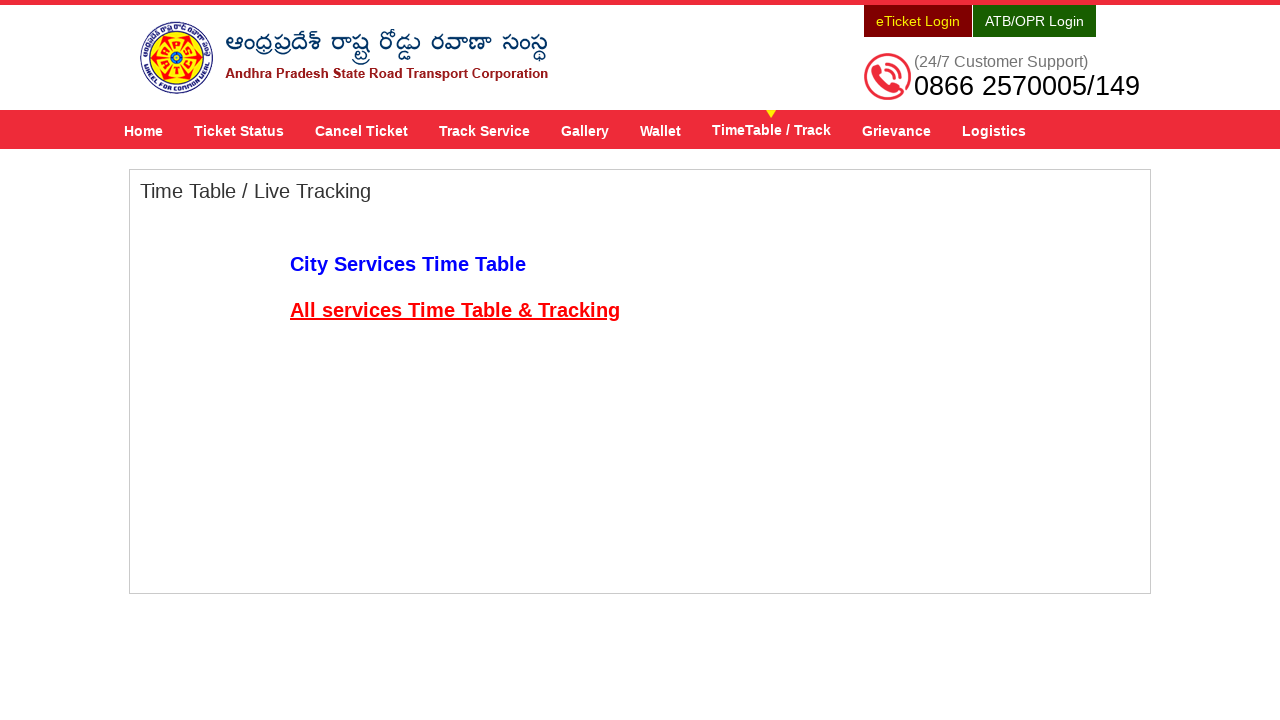

Printed title of new window: APSRTC LIVE TRACK
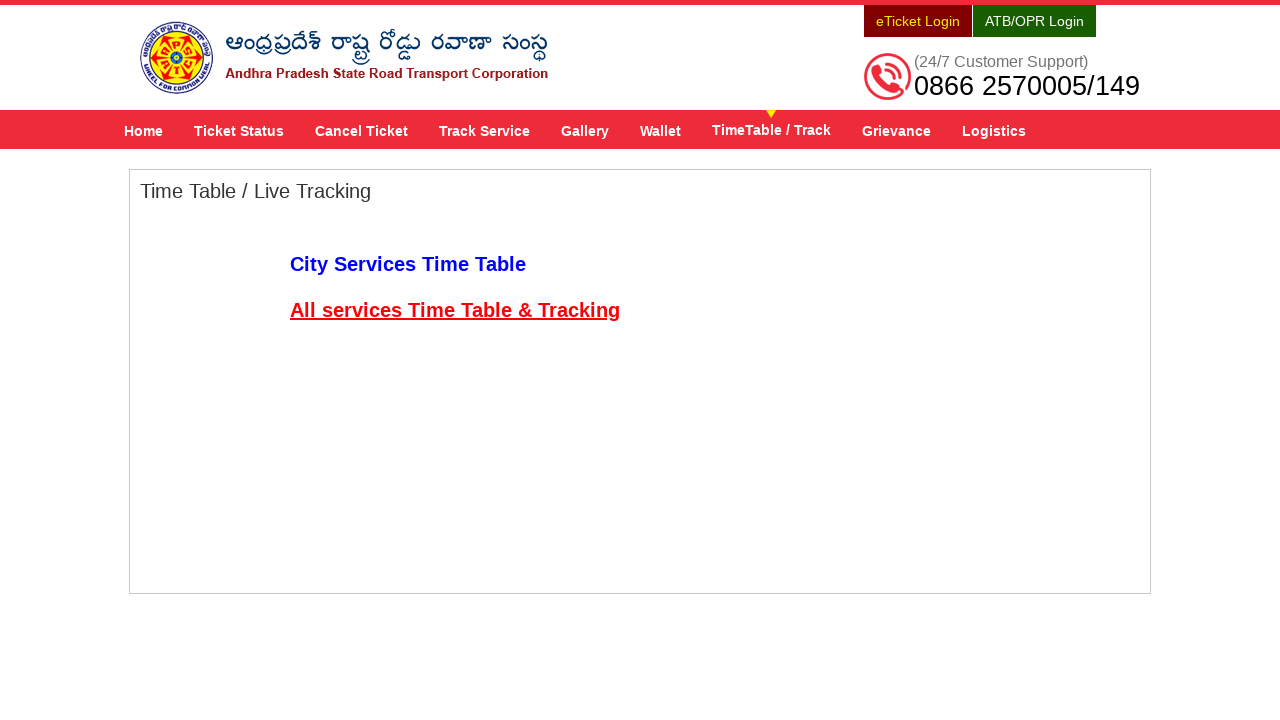

Switched back to original page and printed its title: APSRTC Official Website for Online Bus Ticket Booking - APSRTConline.in
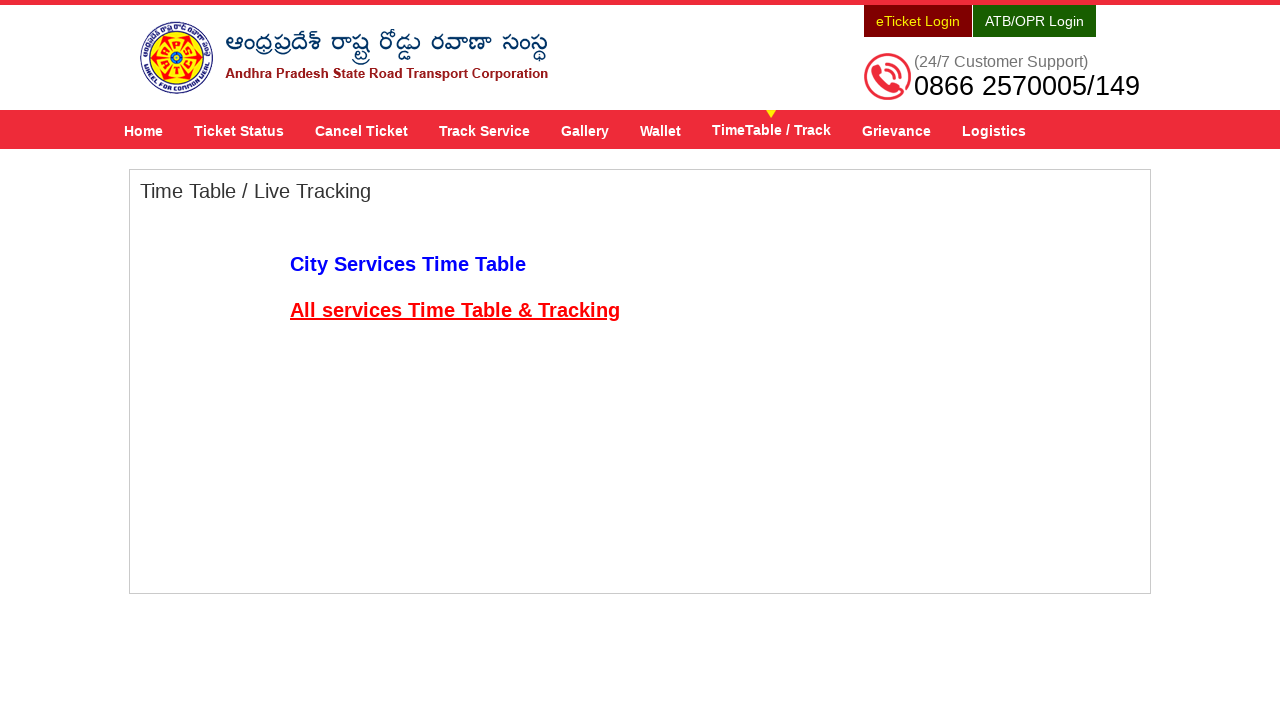

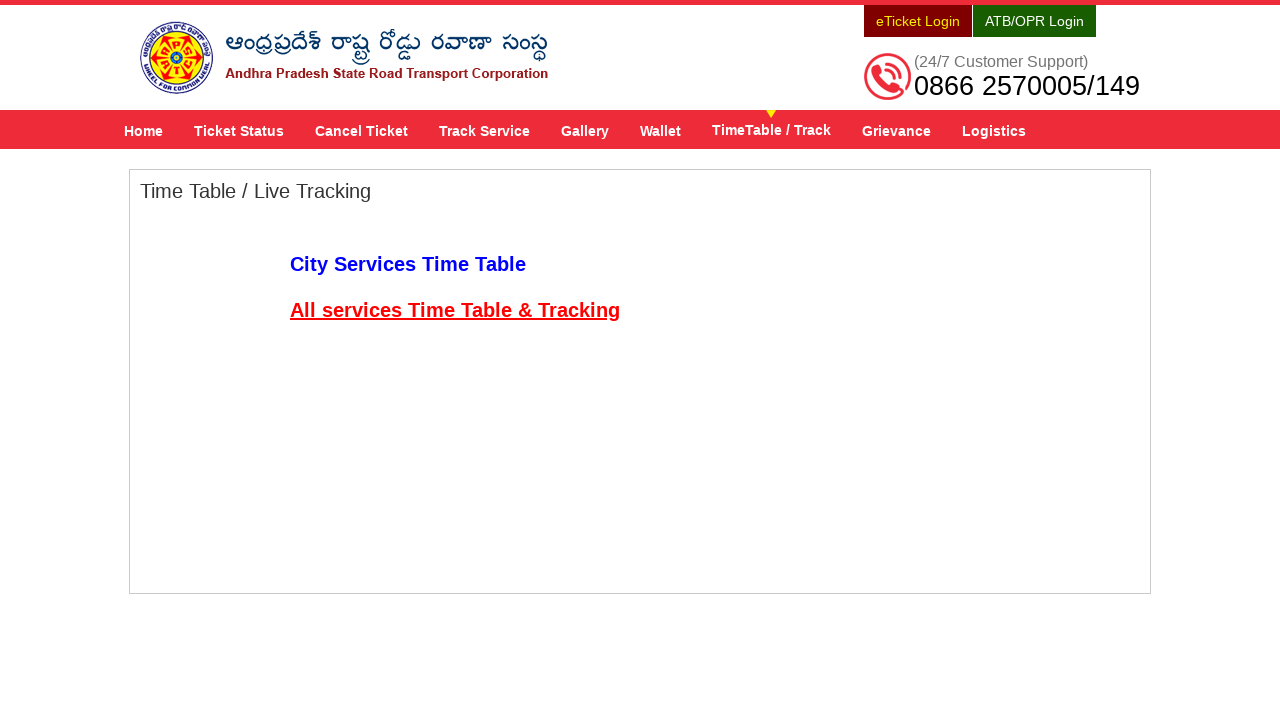